Tests JavaScript prompt interaction by clicking a button in an iframe, entering text into the prompt, and verifying the text appears on the page

Starting URL: https://www.w3schools.com/js/tryit.asp?filename=tryjs_prompt

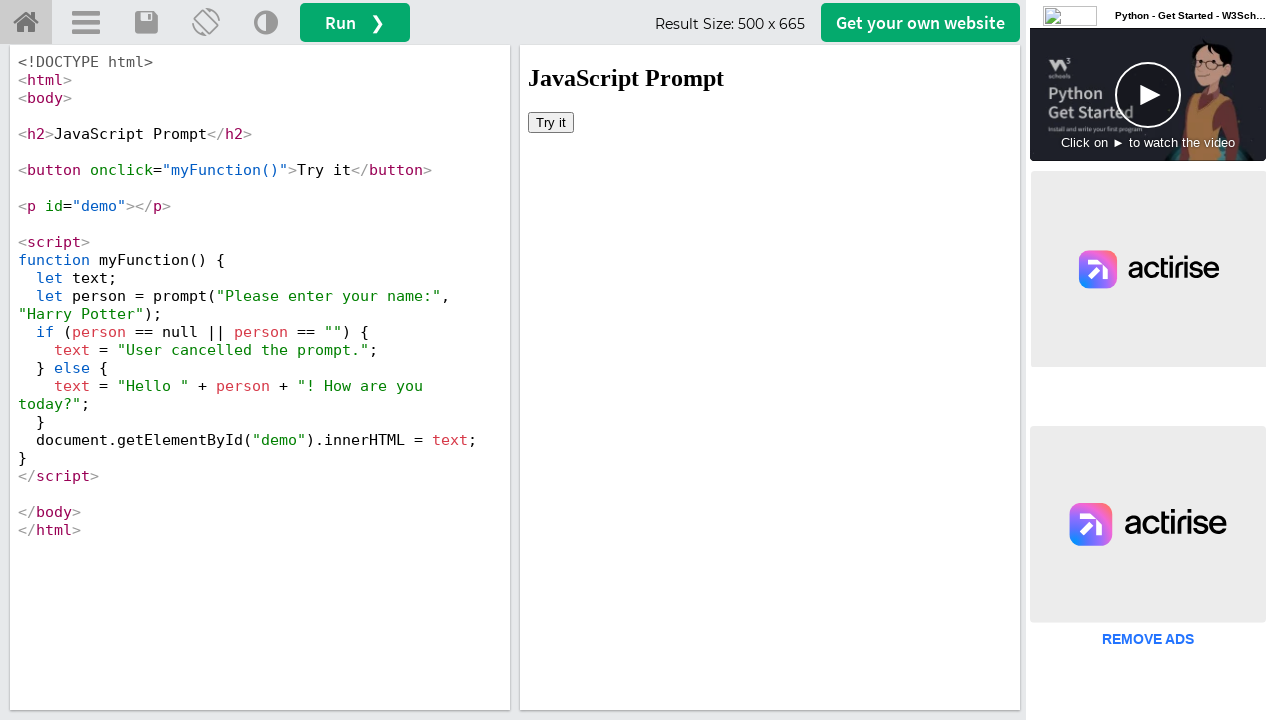

Selected iframeResult frame
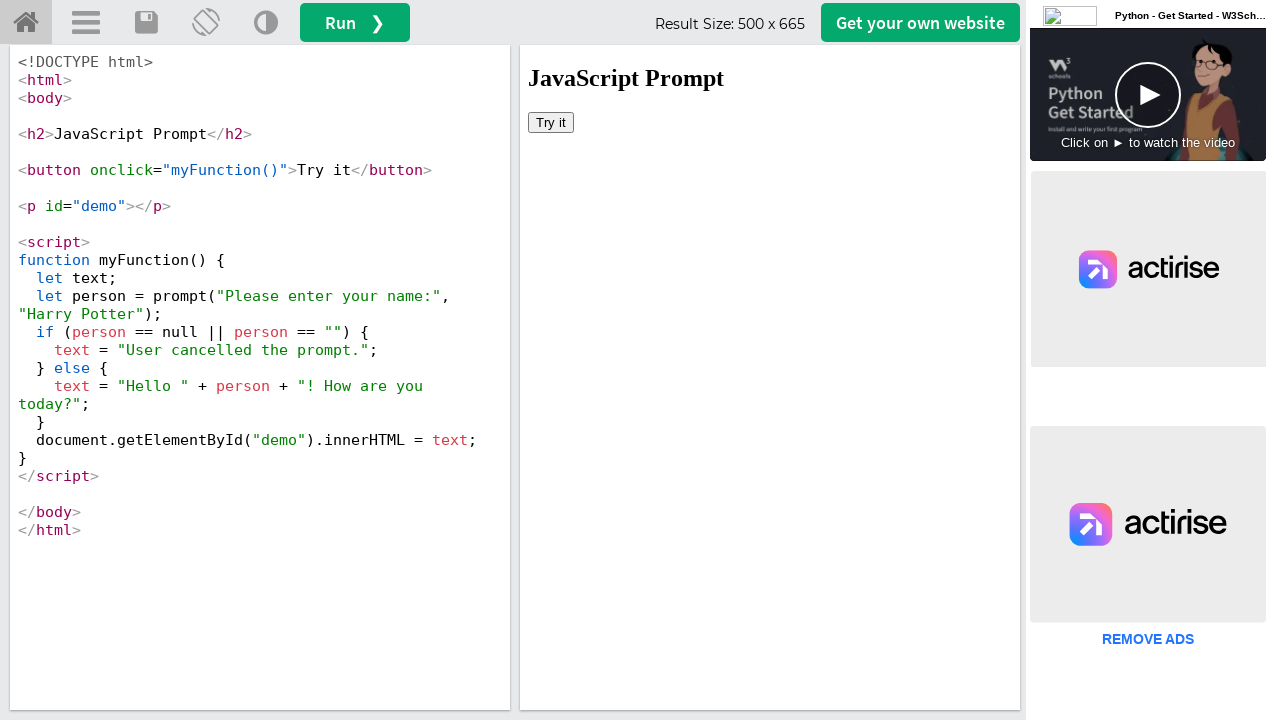

Set up dialog handler to accept prompts with 'John Smith'
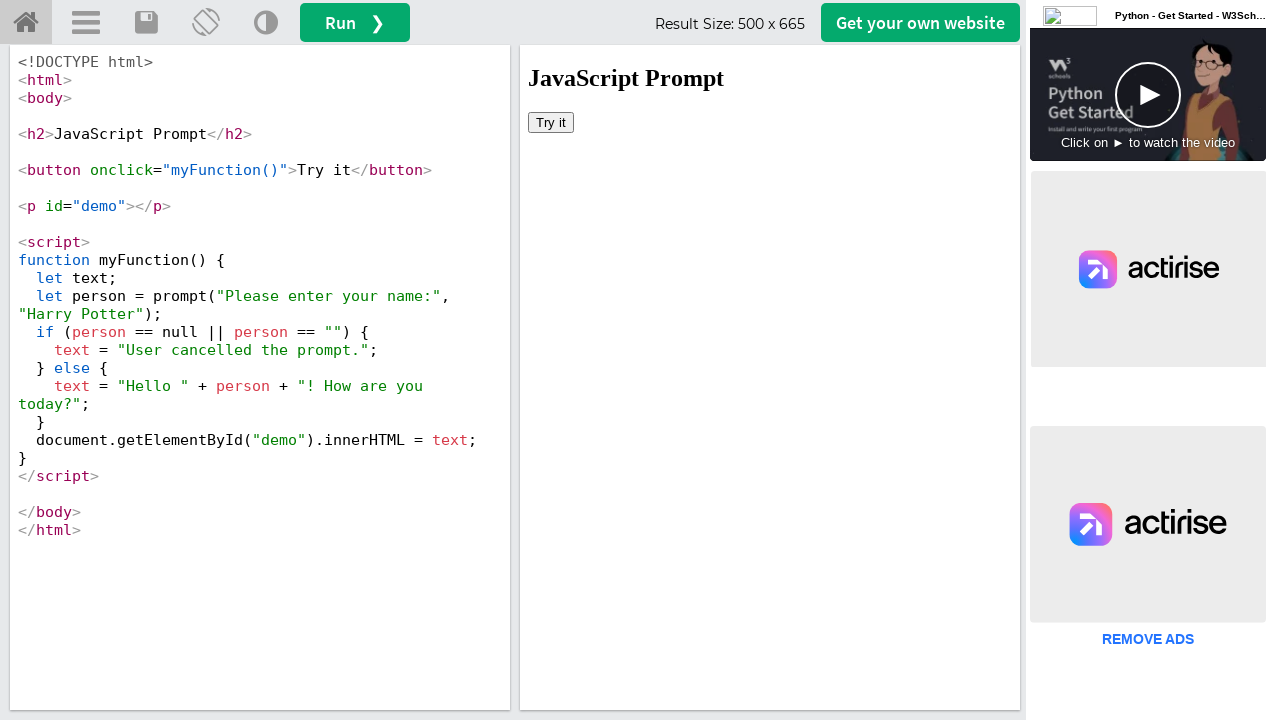

Clicked 'Try it' button in iframe to trigger prompt at (551, 122) on xpath=//html/body/button
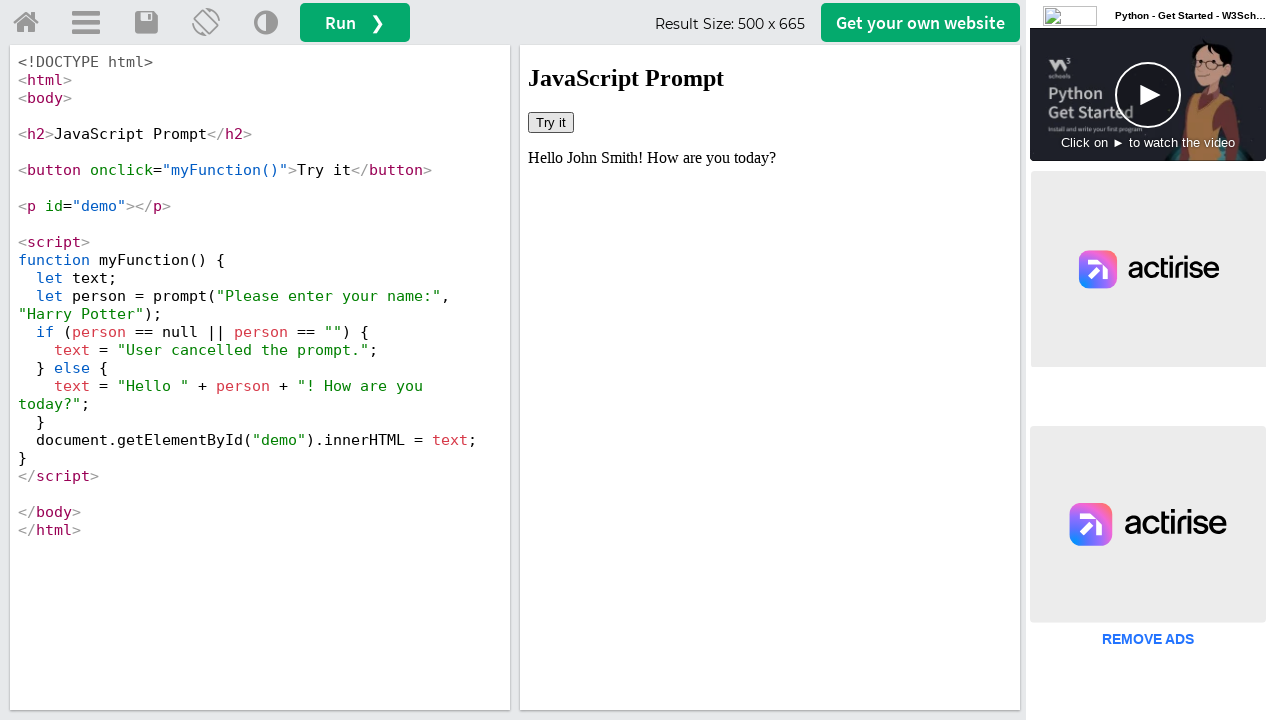

Waited for result element #demo to appear
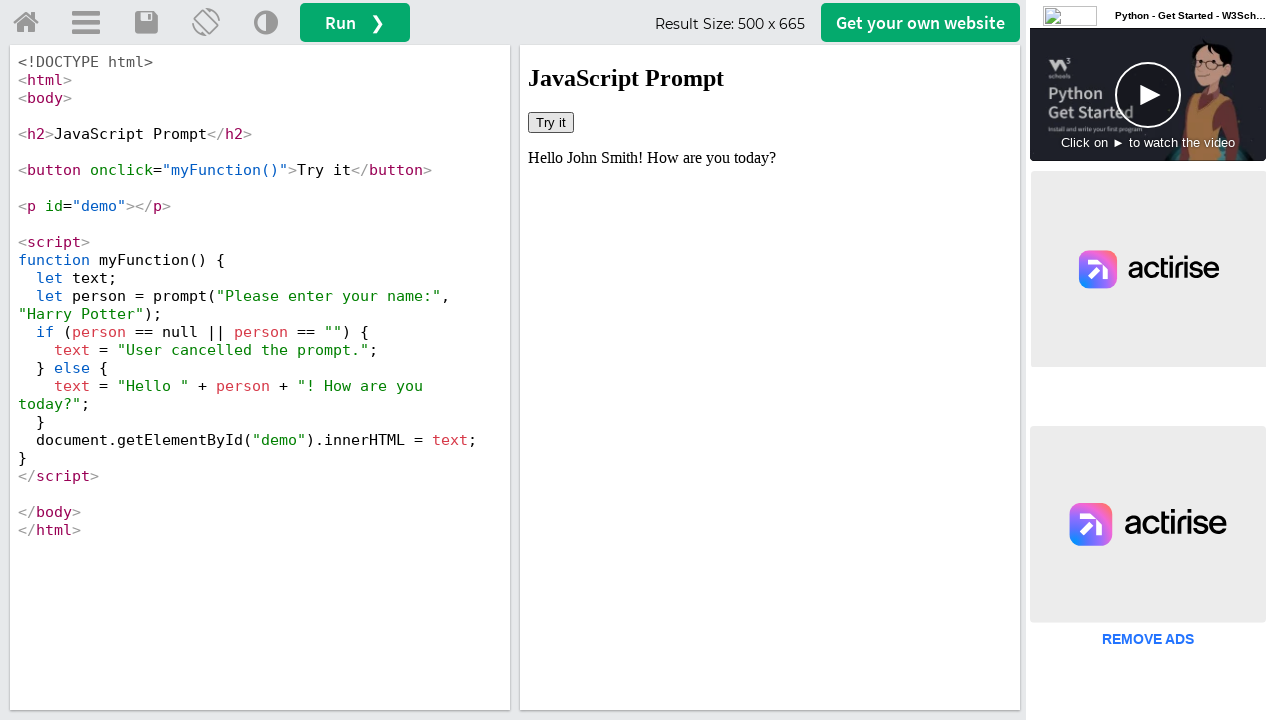

Retrieved result text: 'Hello John Smith! How are you today?'
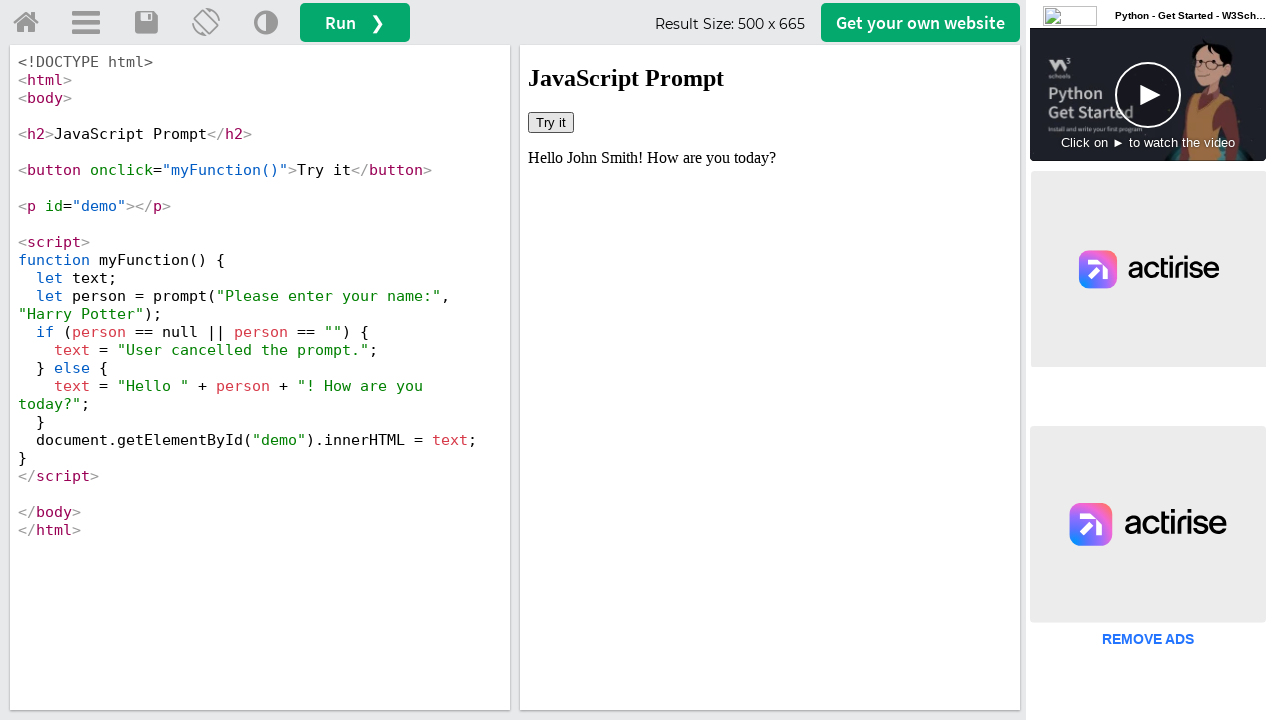

Removed dialog handler
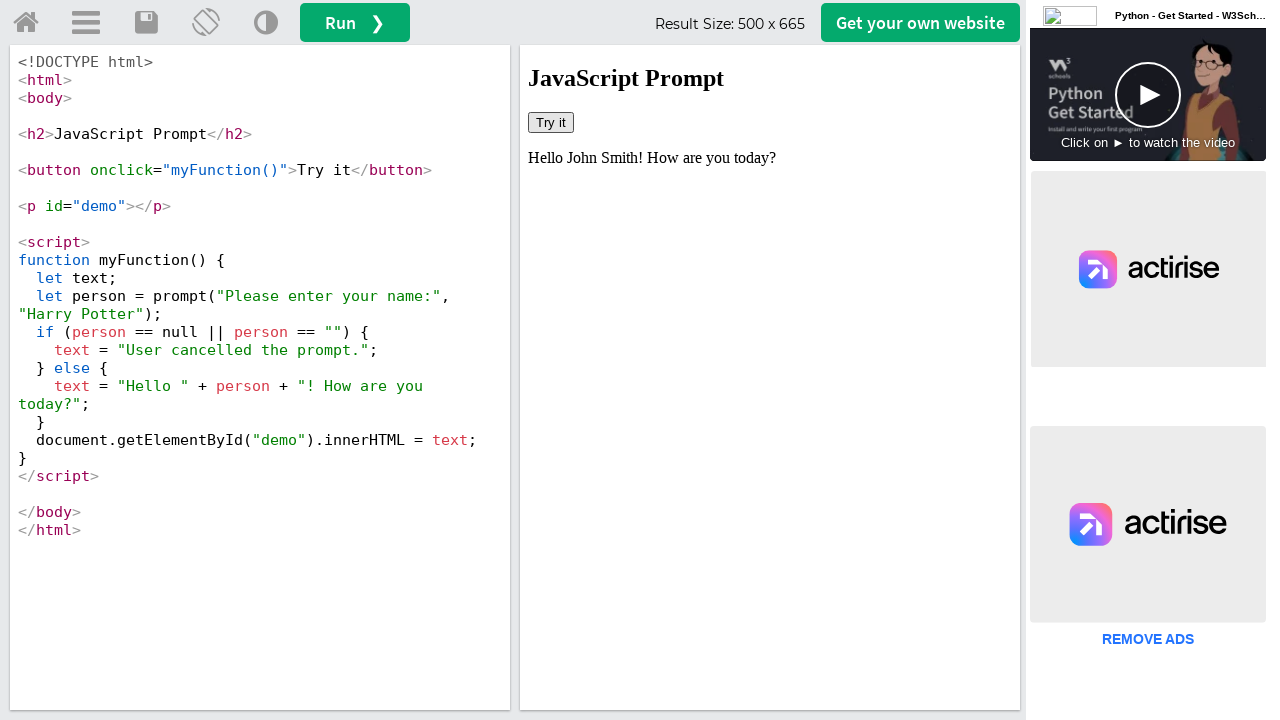

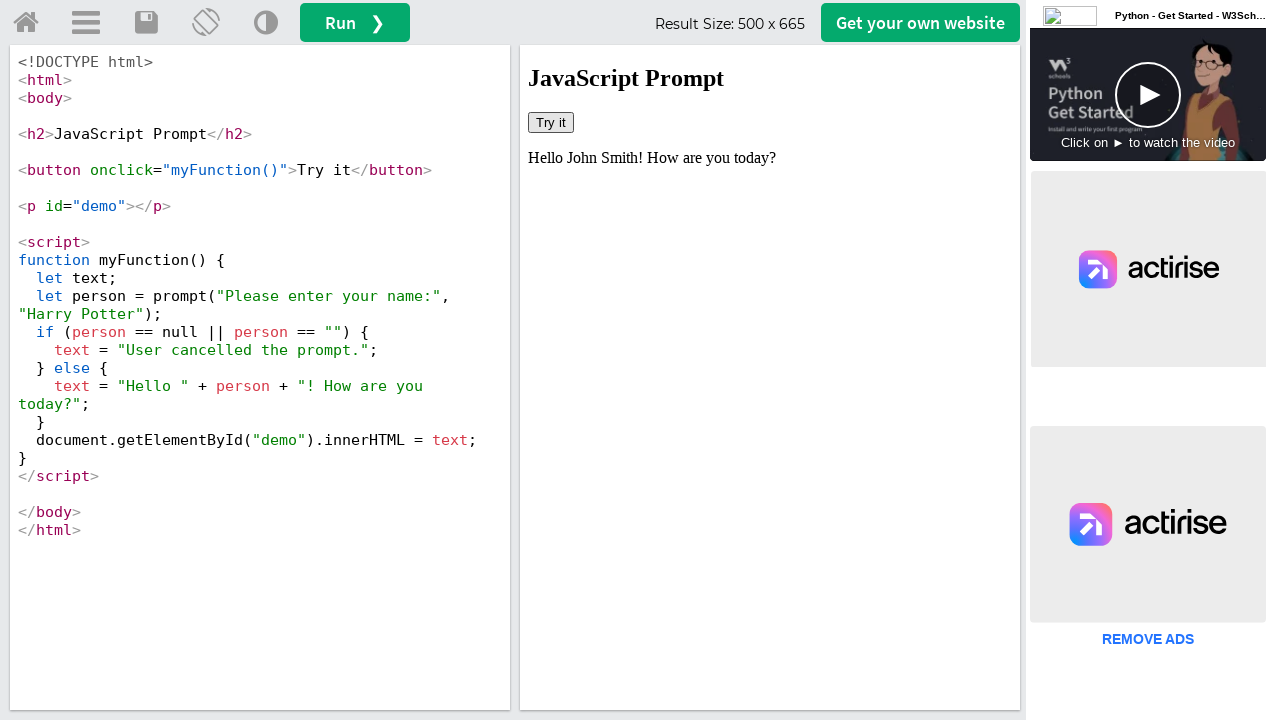